Tests JavaScript prompt dialog by clicking the prompt button, entering text, and verifying the result

Starting URL: https://the-internet.herokuapp.com/javascript_alerts

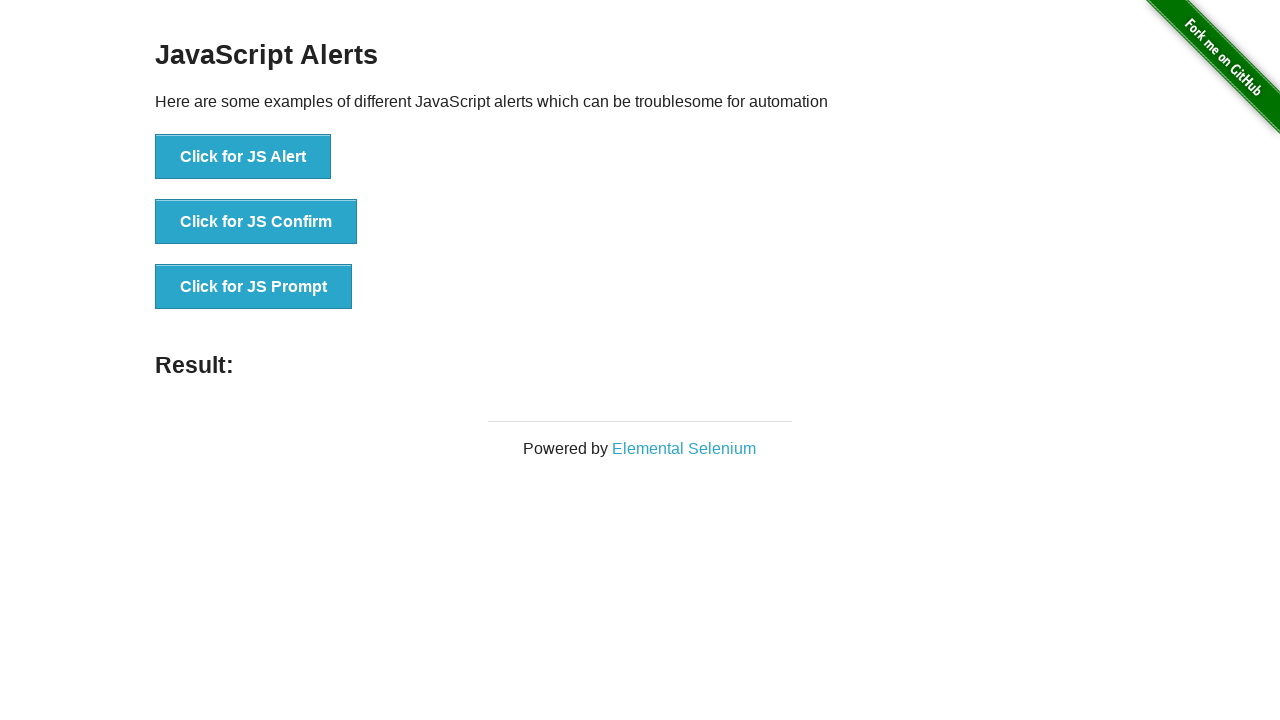

Set up dialog handler to accept prompt with 'Happy Valentine's Day'
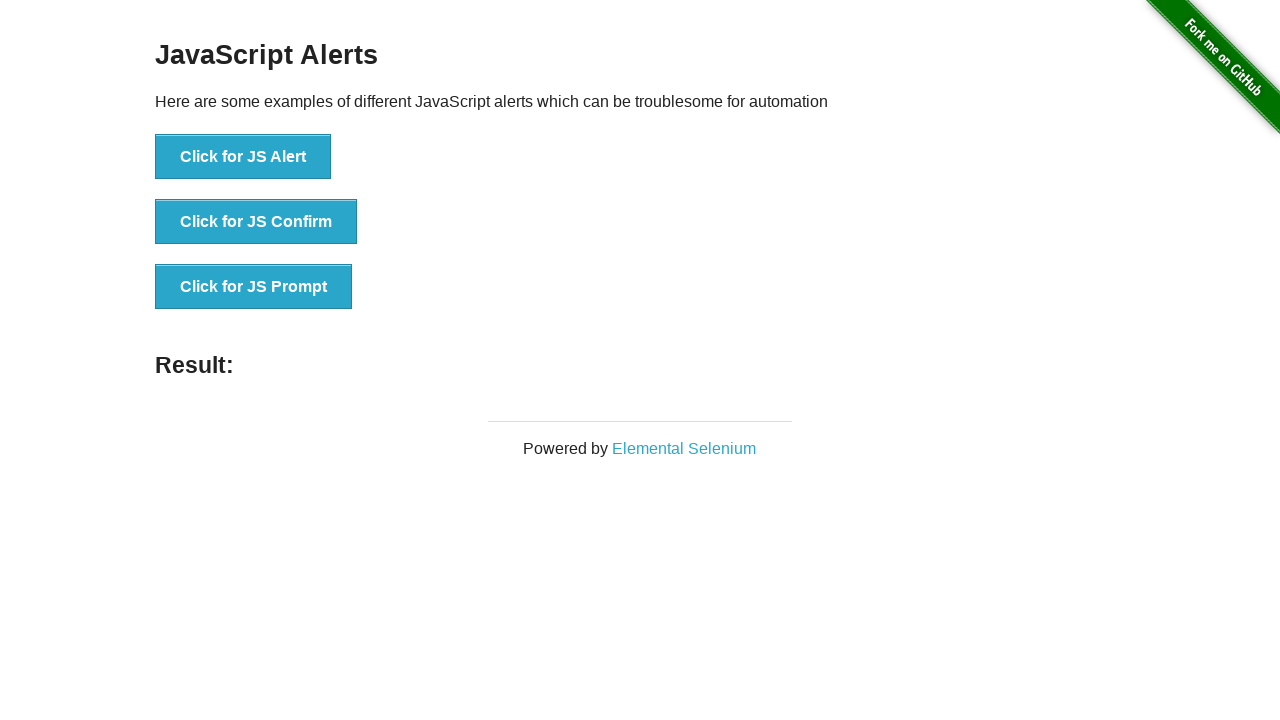

Clicked the JS Prompt button at (254, 287) on xpath=//*[contains(text(), 'Click for JS Prompt')]
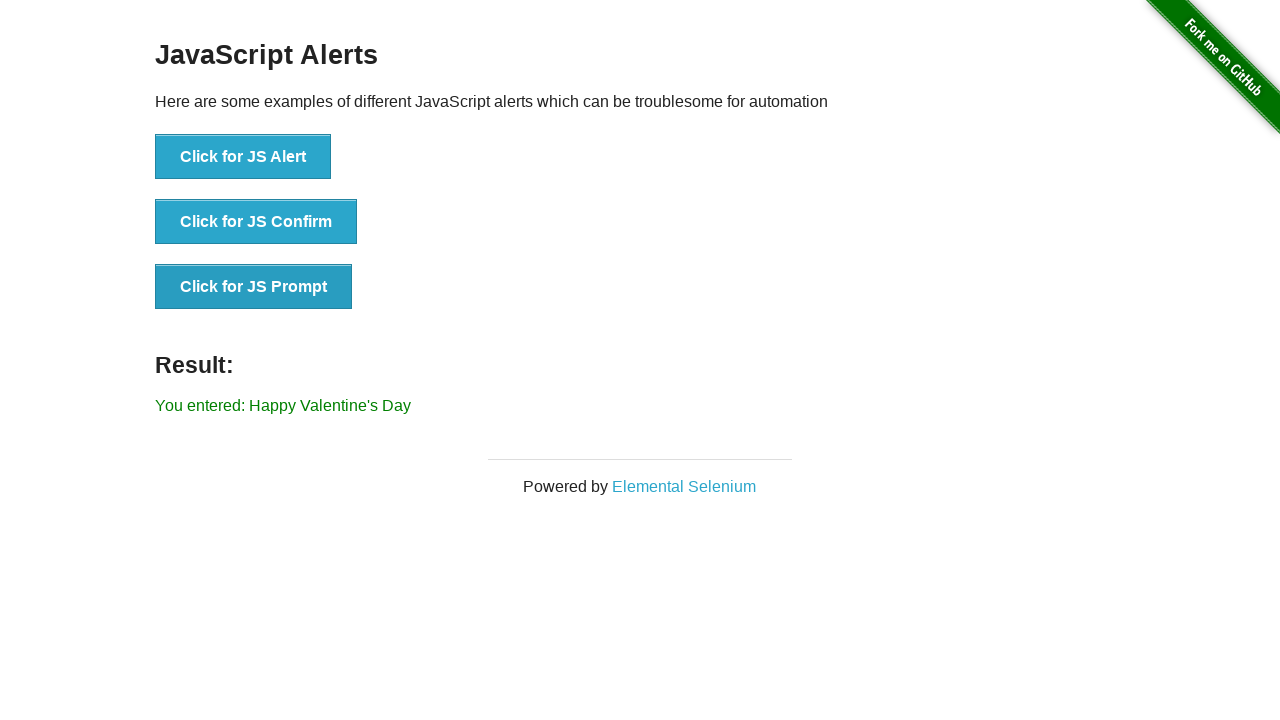

Result element appeared on the page
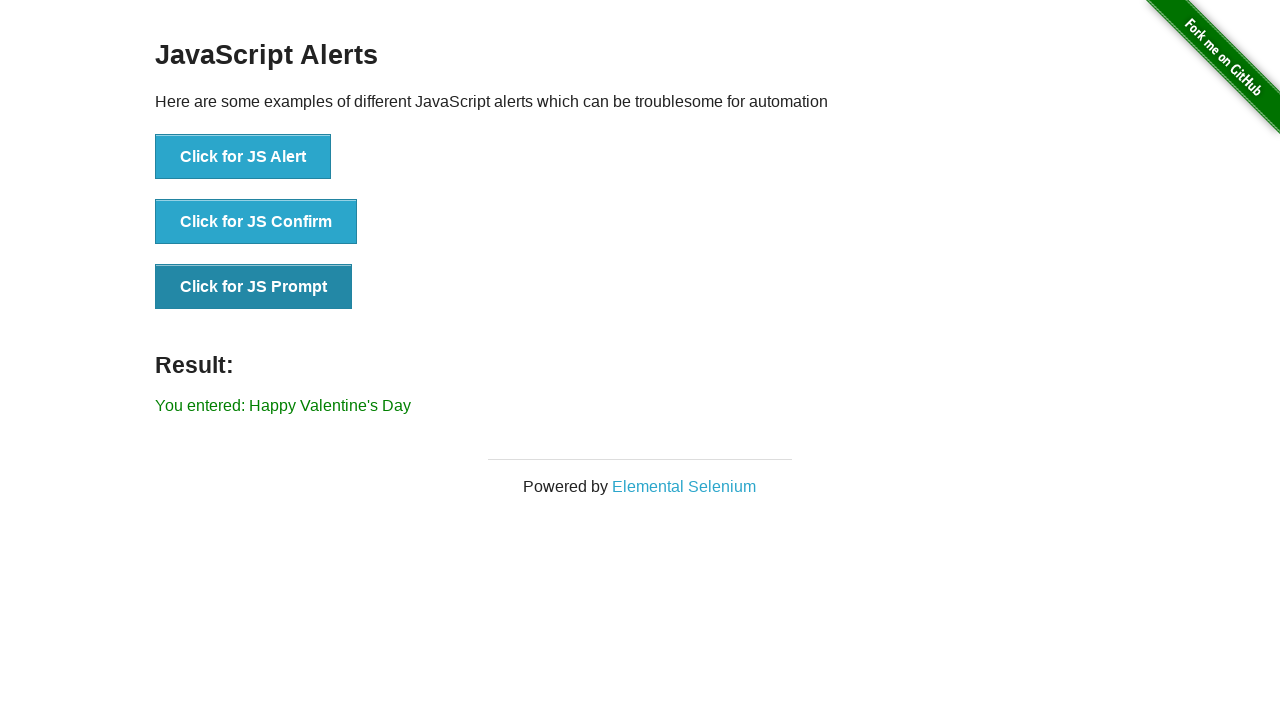

Located the result element
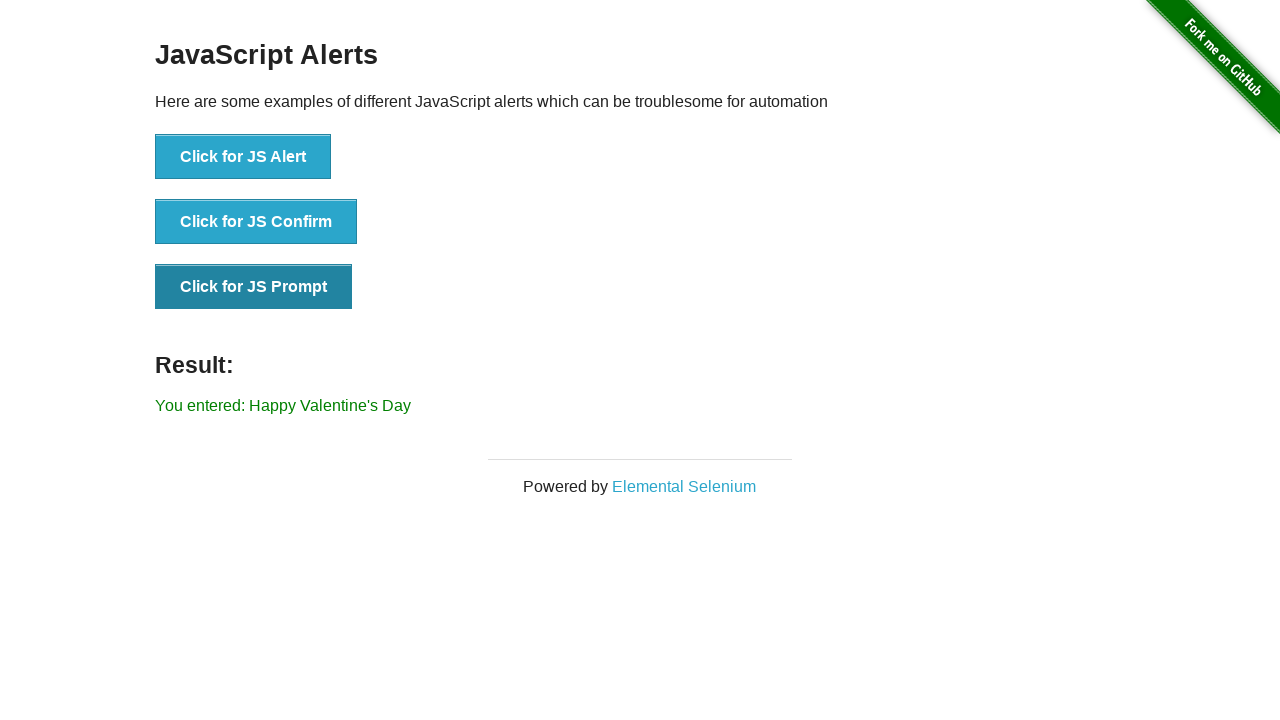

Verified that 'Happy Valentine's Day' is present in result text
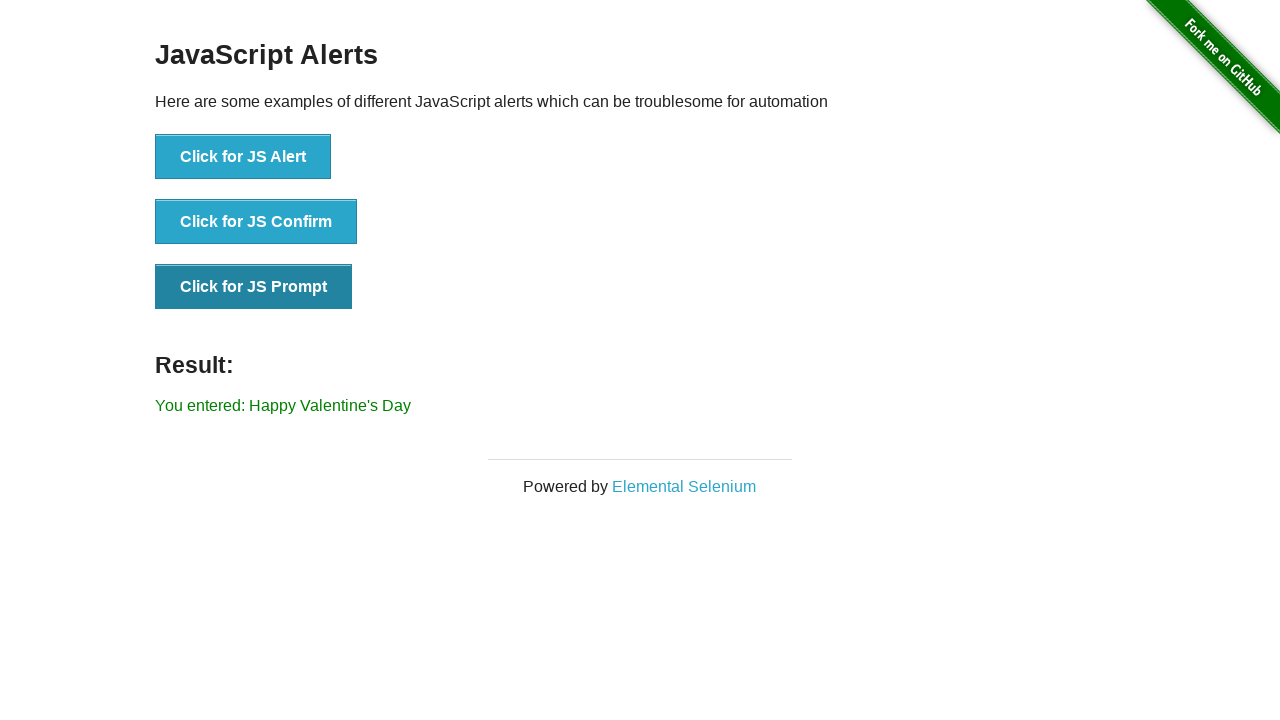

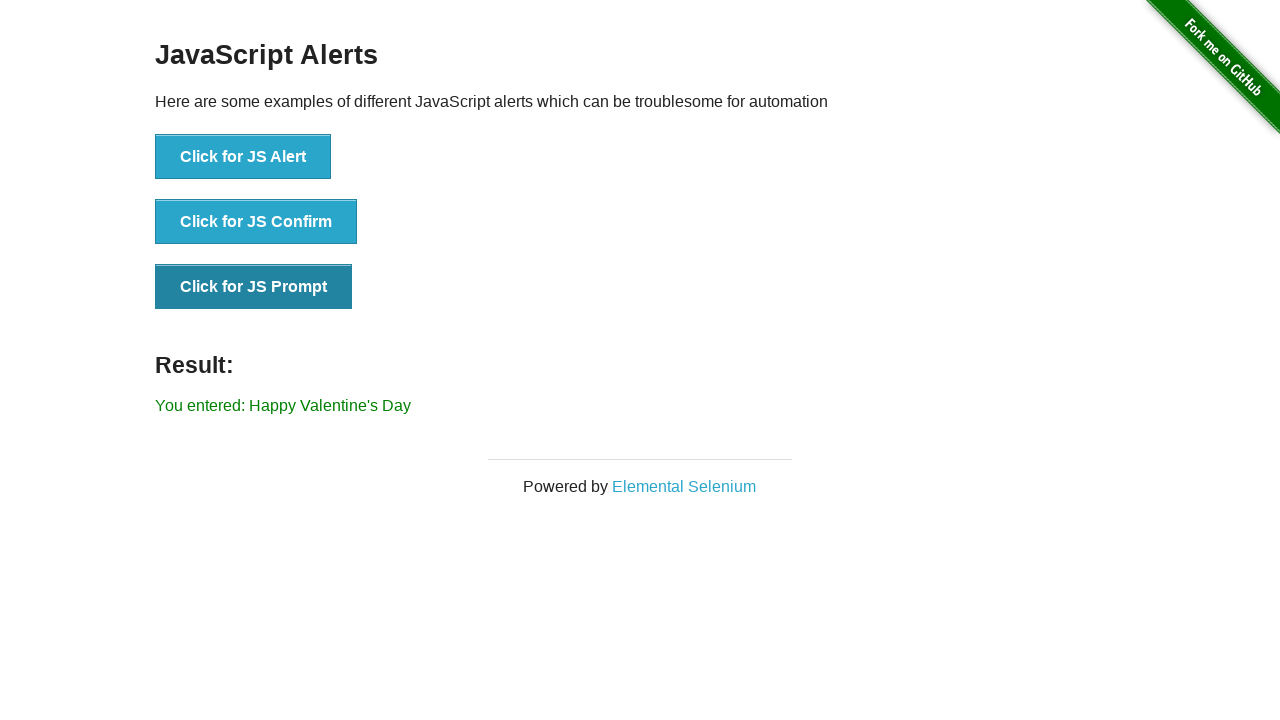